Opens a YouTube video page (the famous Rick Astley - Never Gonna Give You Up video) and verifies the page loads successfully.

Starting URL: https://www.youtube.com/watch?v=dQw4w9WgXcQ

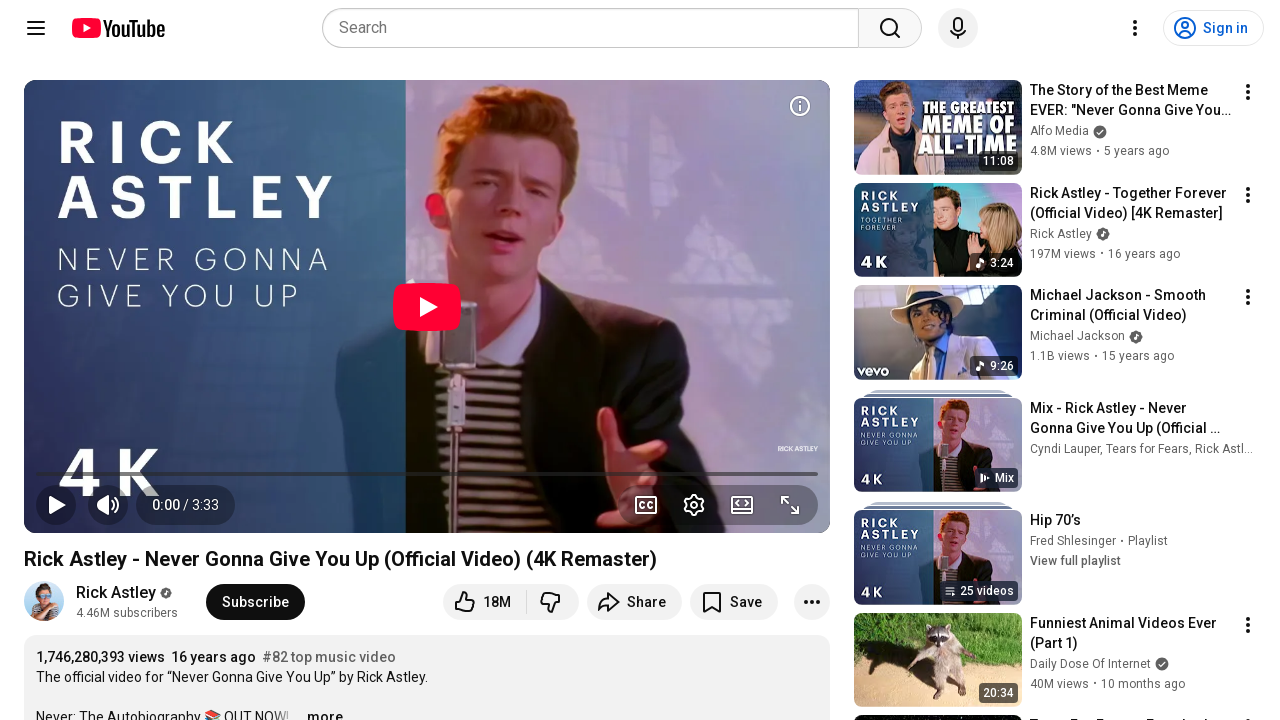

Navigated to Rick Astley - Never Gonna Give You Up YouTube video
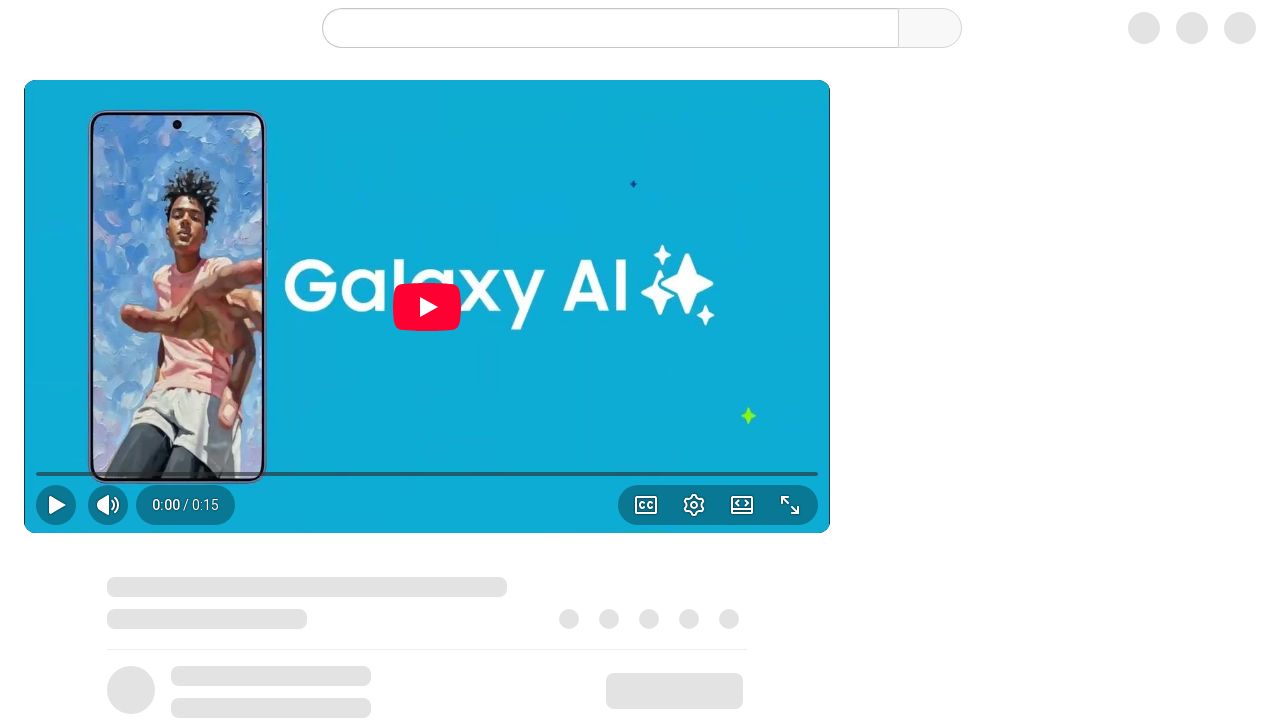

Video player element loaded successfully
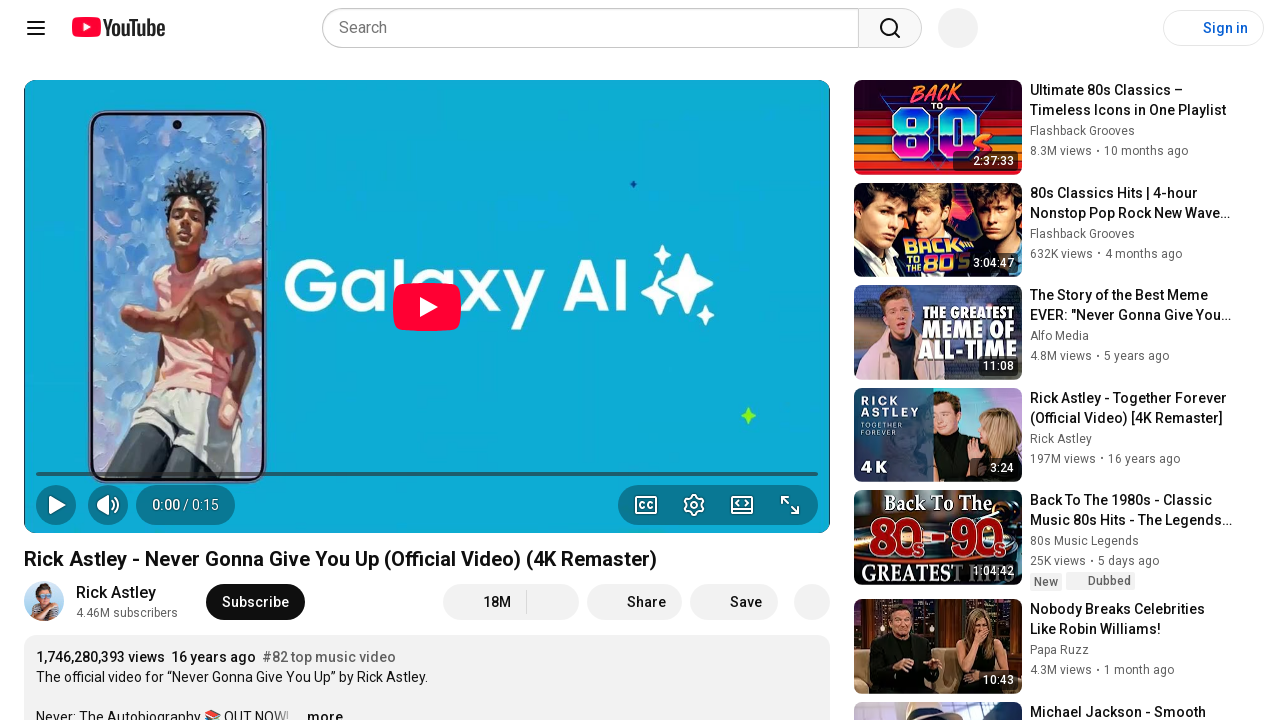

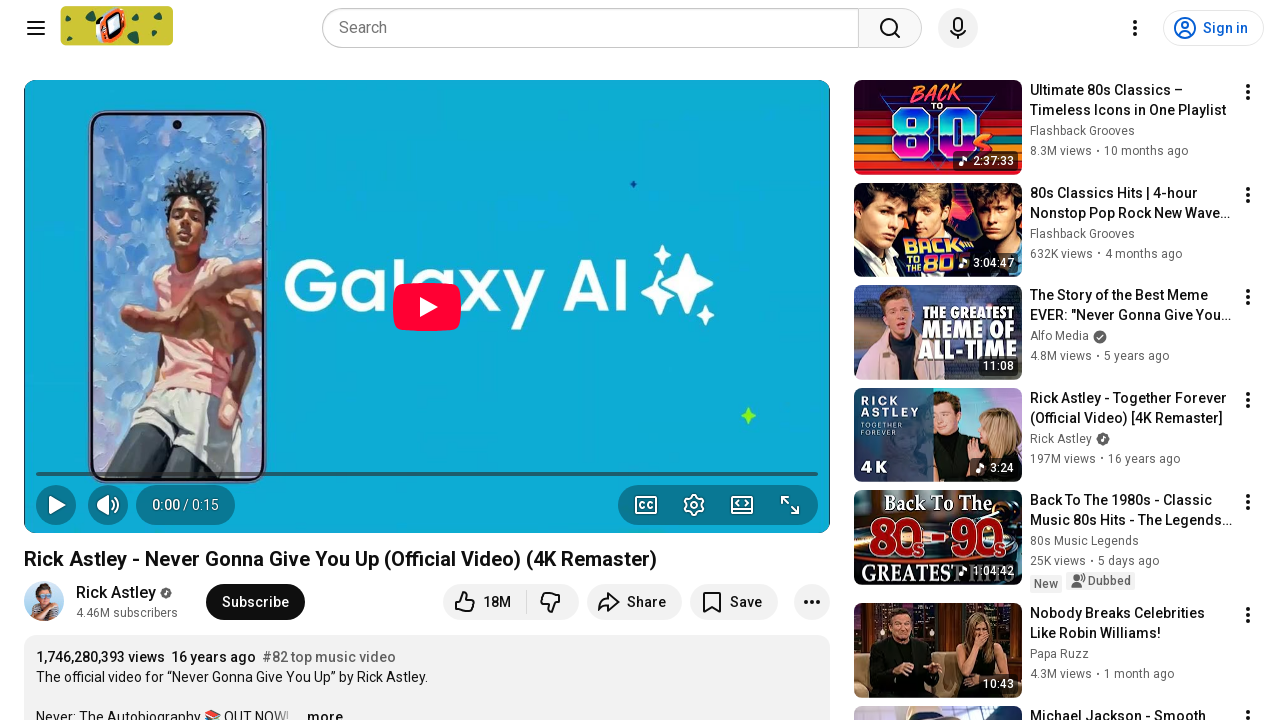